Tests that the counter displays the current number of todo items

Starting URL: https://demo.playwright.dev/todomvc

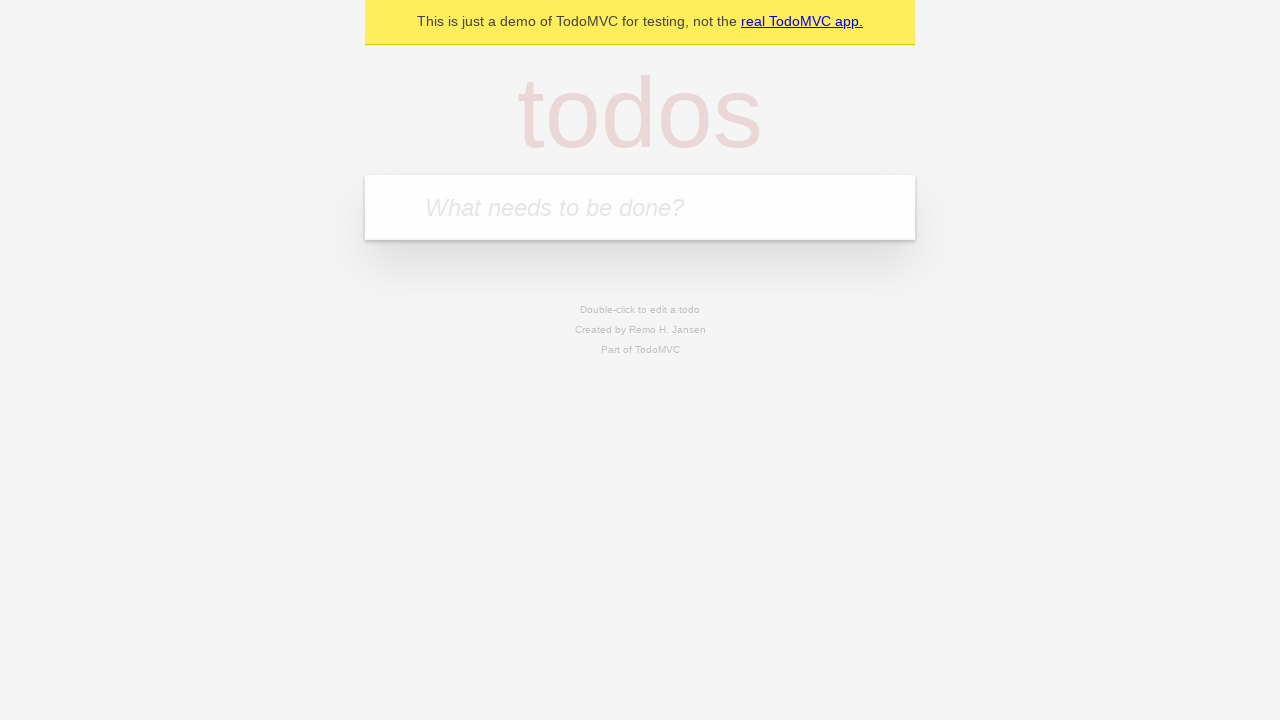

Navigated to TodoMVC demo page
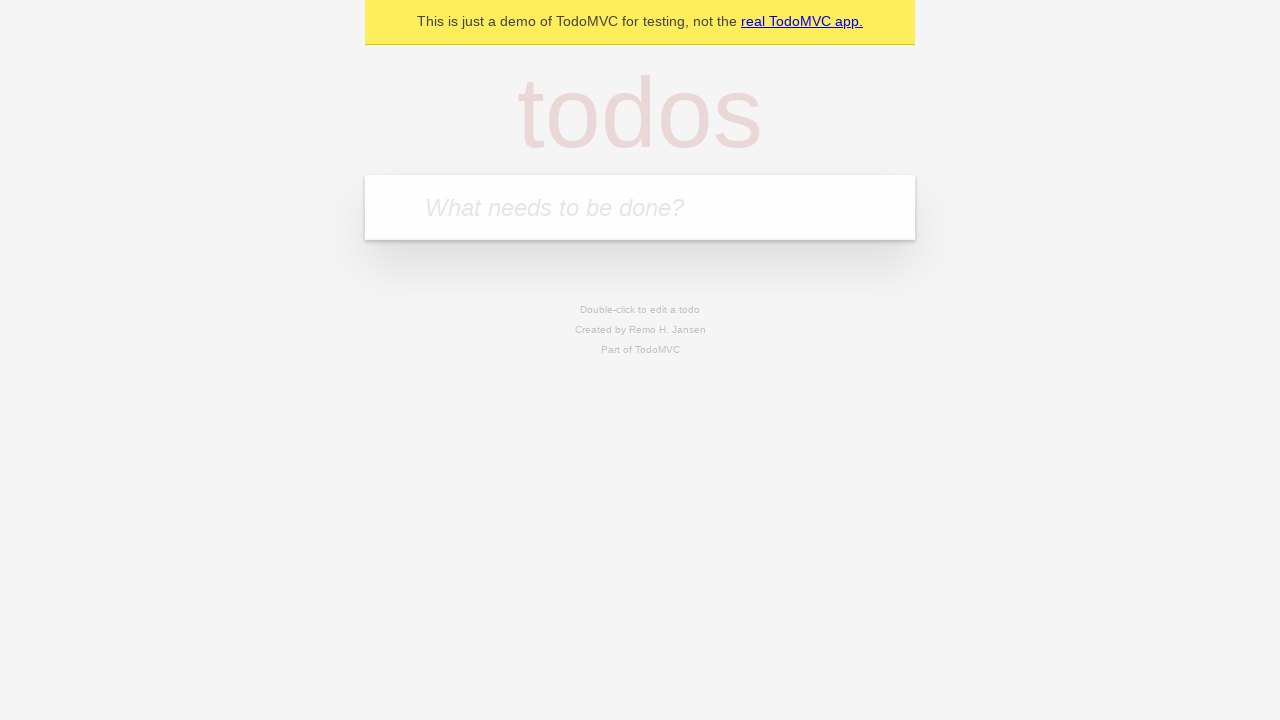

Located the todo input field
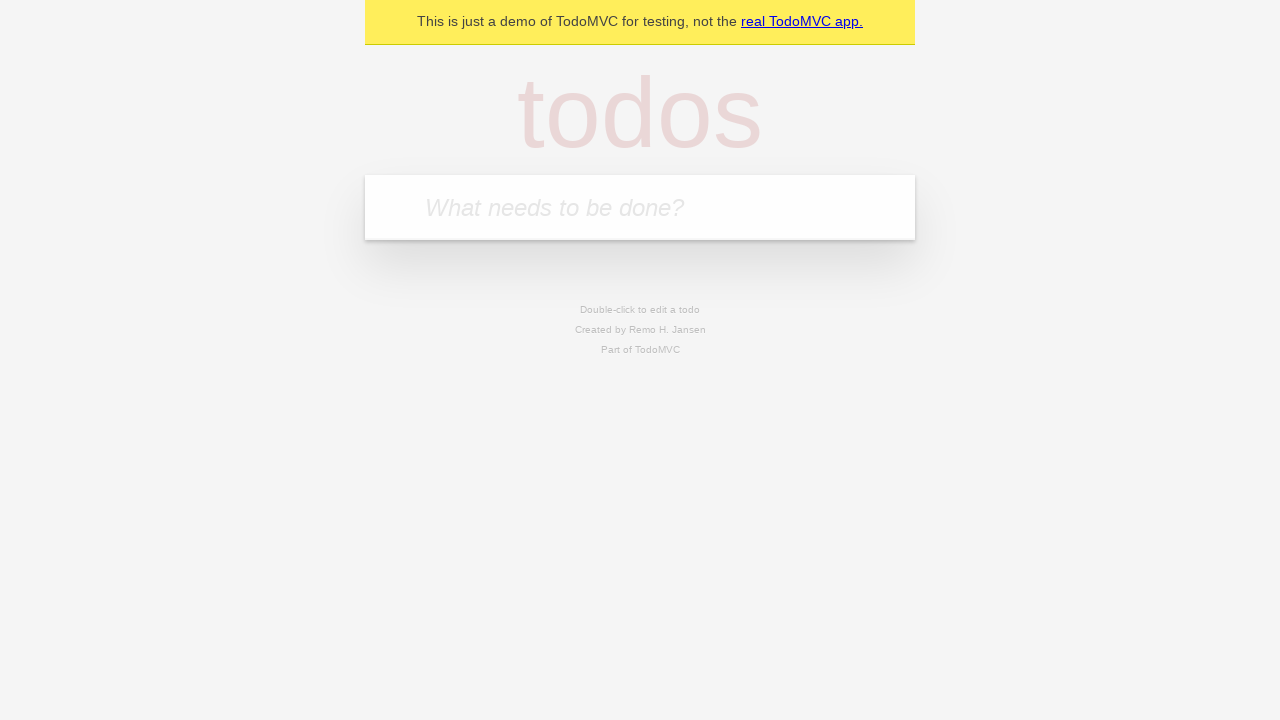

Filled todo input with 'buy some cheese' on internal:attr=[placeholder="What needs to be done?"i]
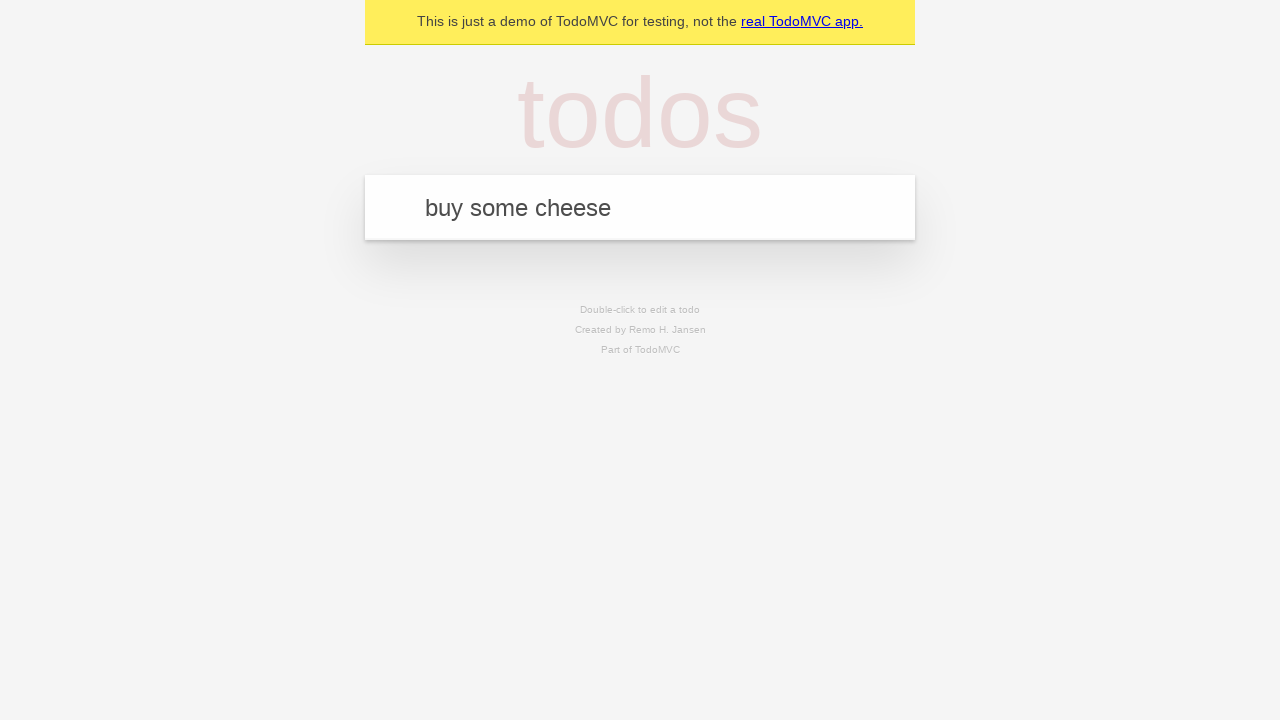

Pressed Enter to add first todo item on internal:attr=[placeholder="What needs to be done?"i]
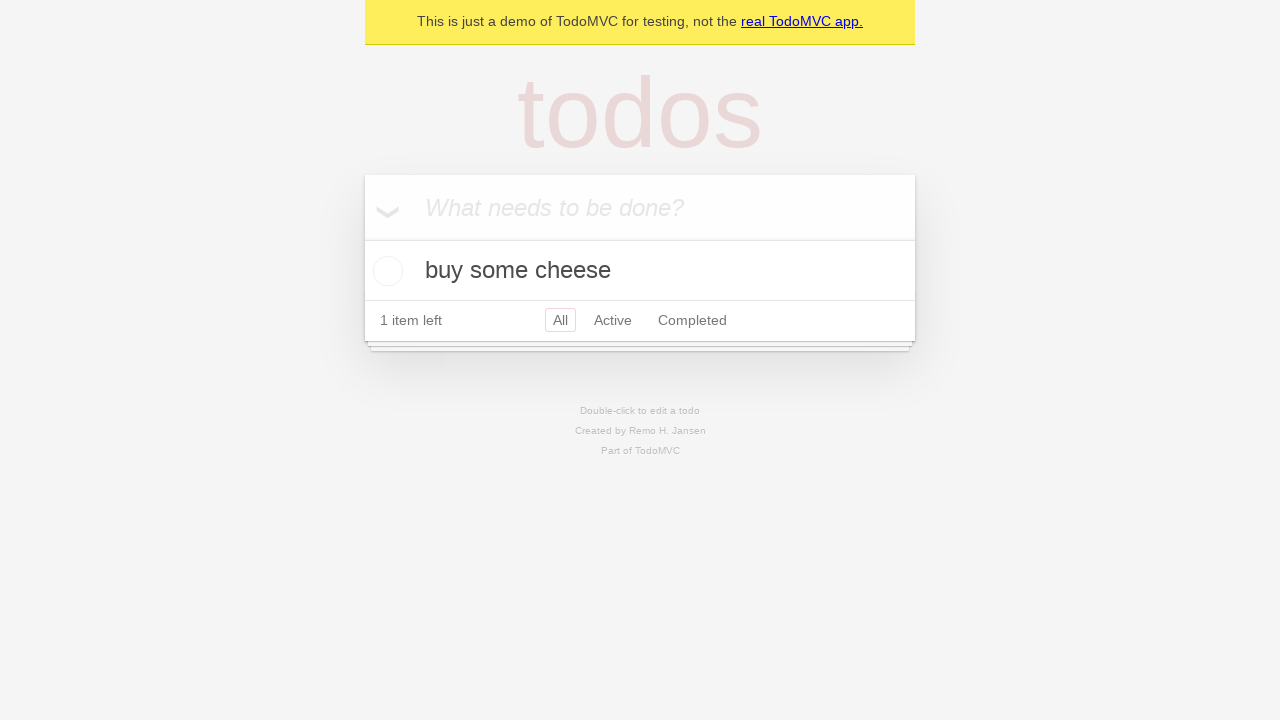

Verified todo counter displays 1 item
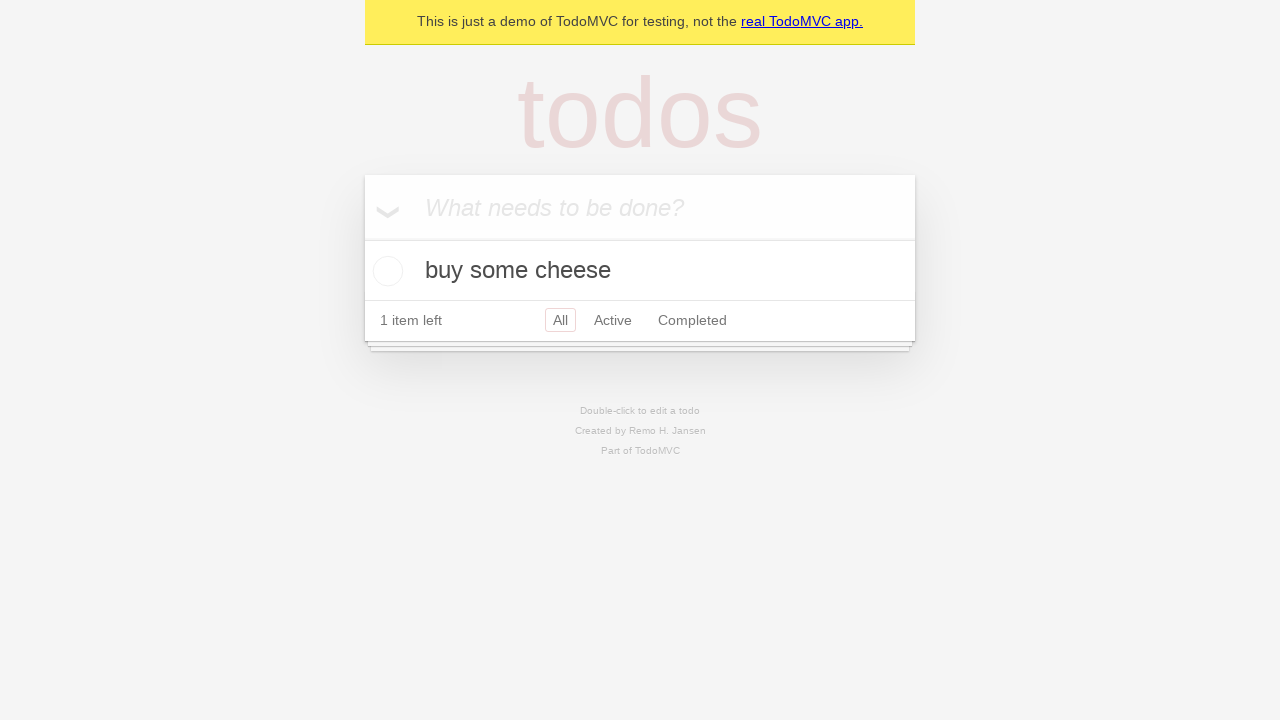

Filled todo input with 'feed the cat' on internal:attr=[placeholder="What needs to be done?"i]
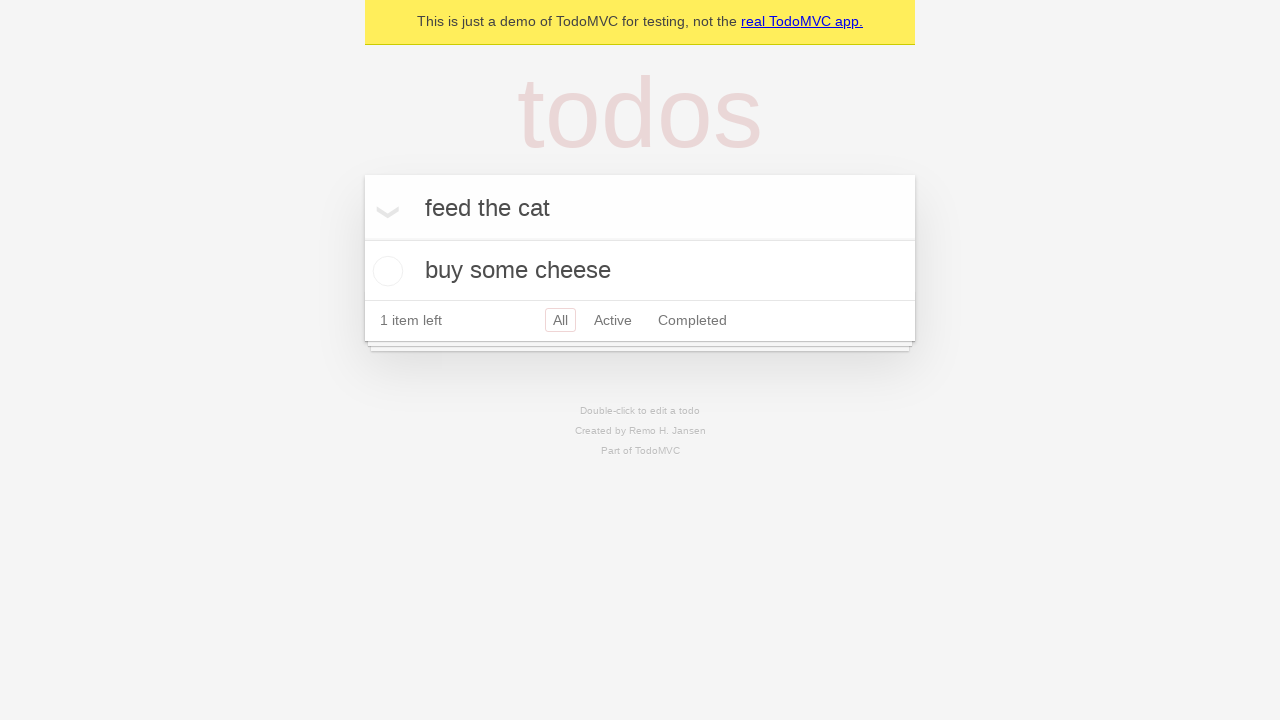

Pressed Enter to add second todo item on internal:attr=[placeholder="What needs to be done?"i]
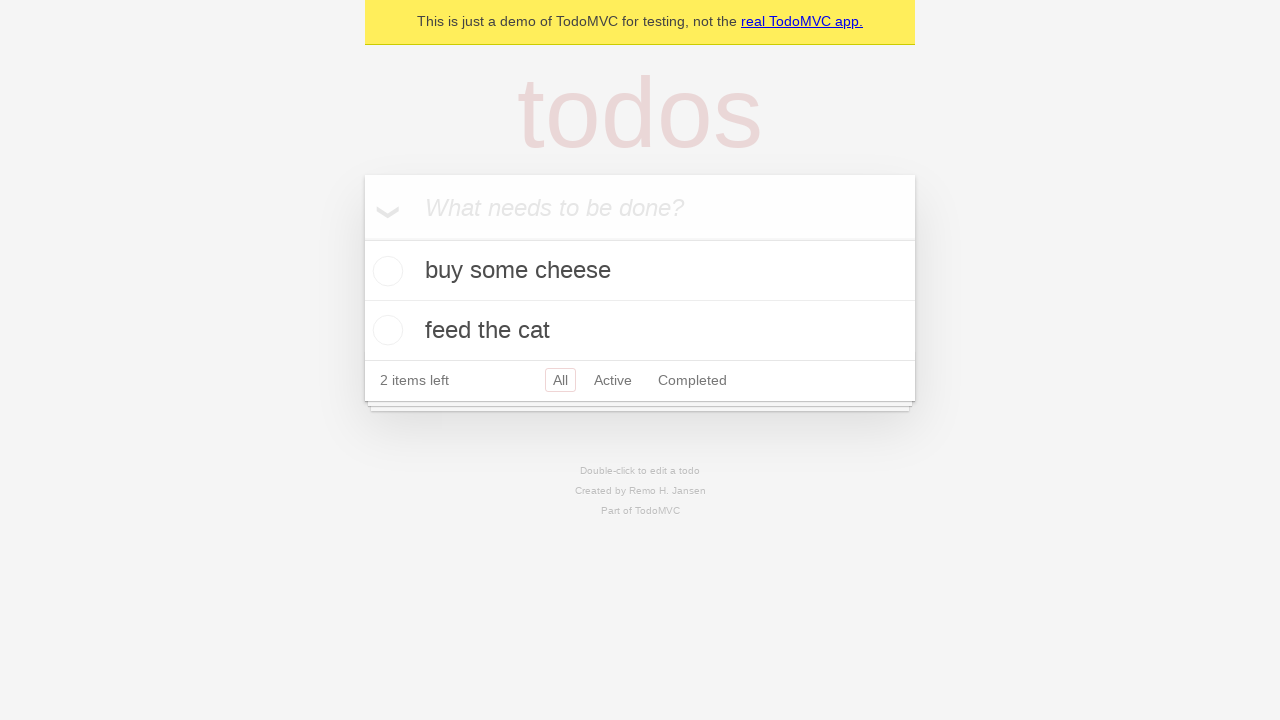

Verified todo counter displays 2 items
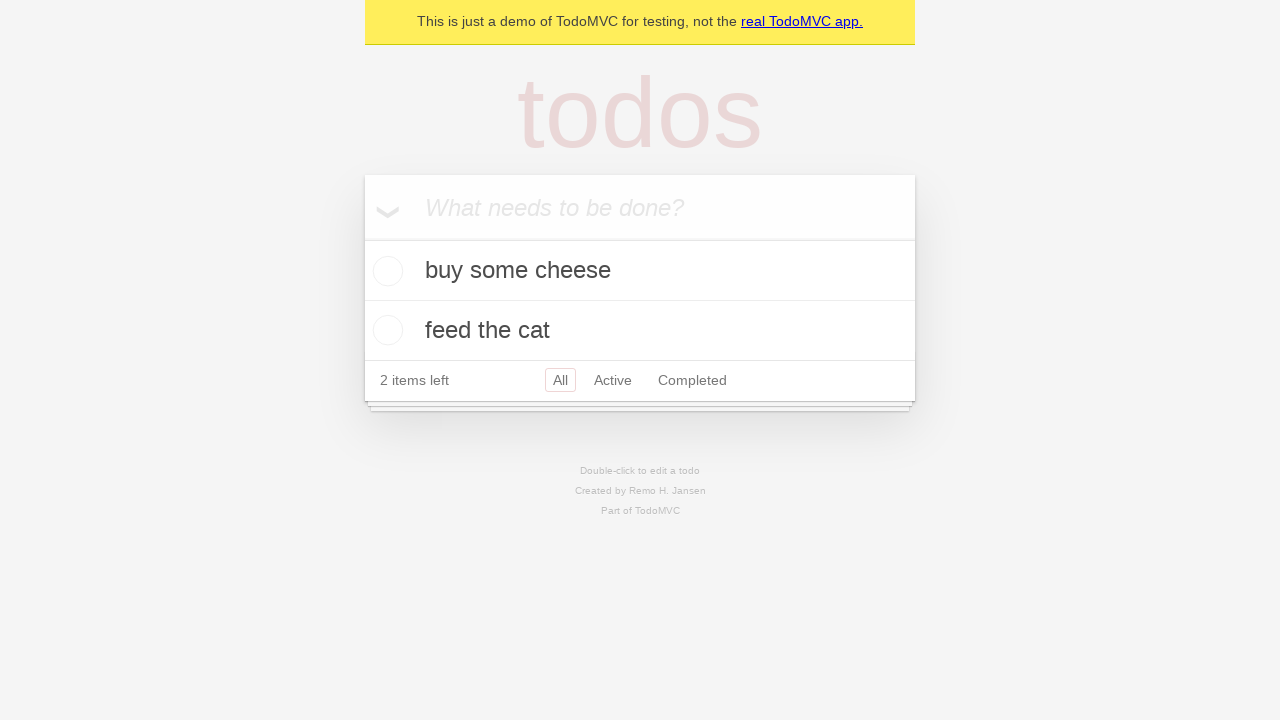

Verified localStorage contains exactly 2 todo items
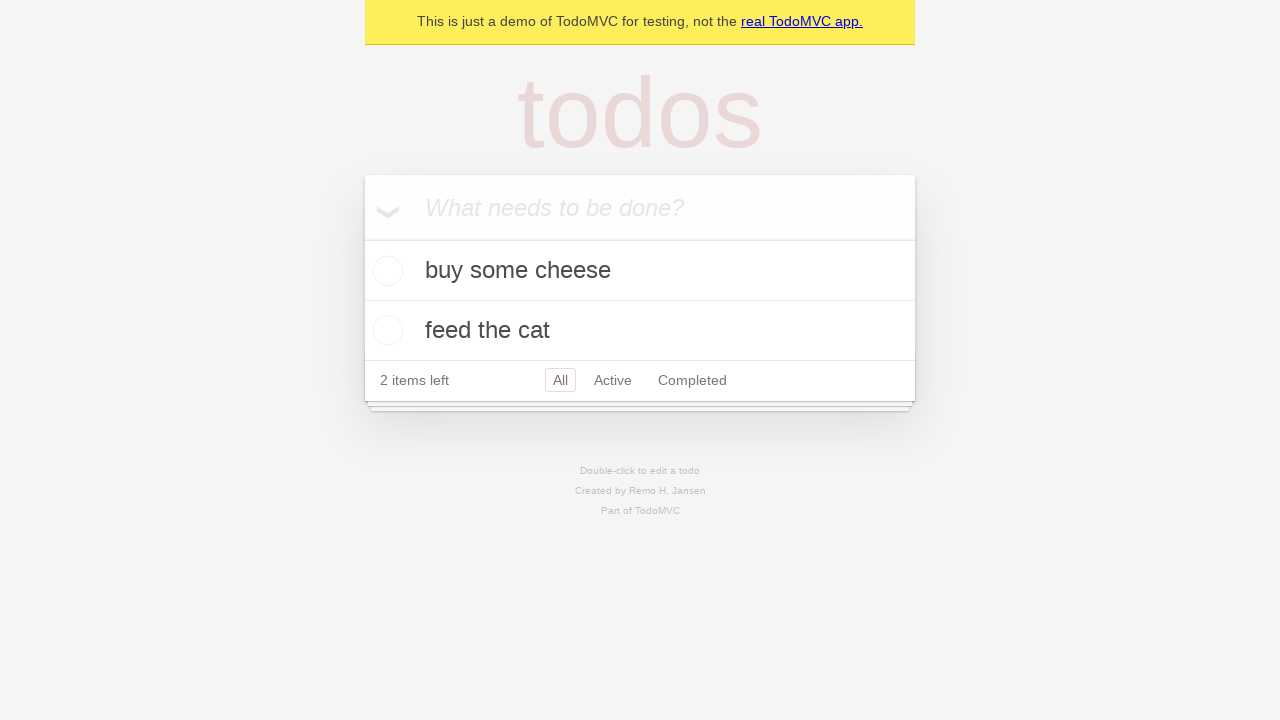

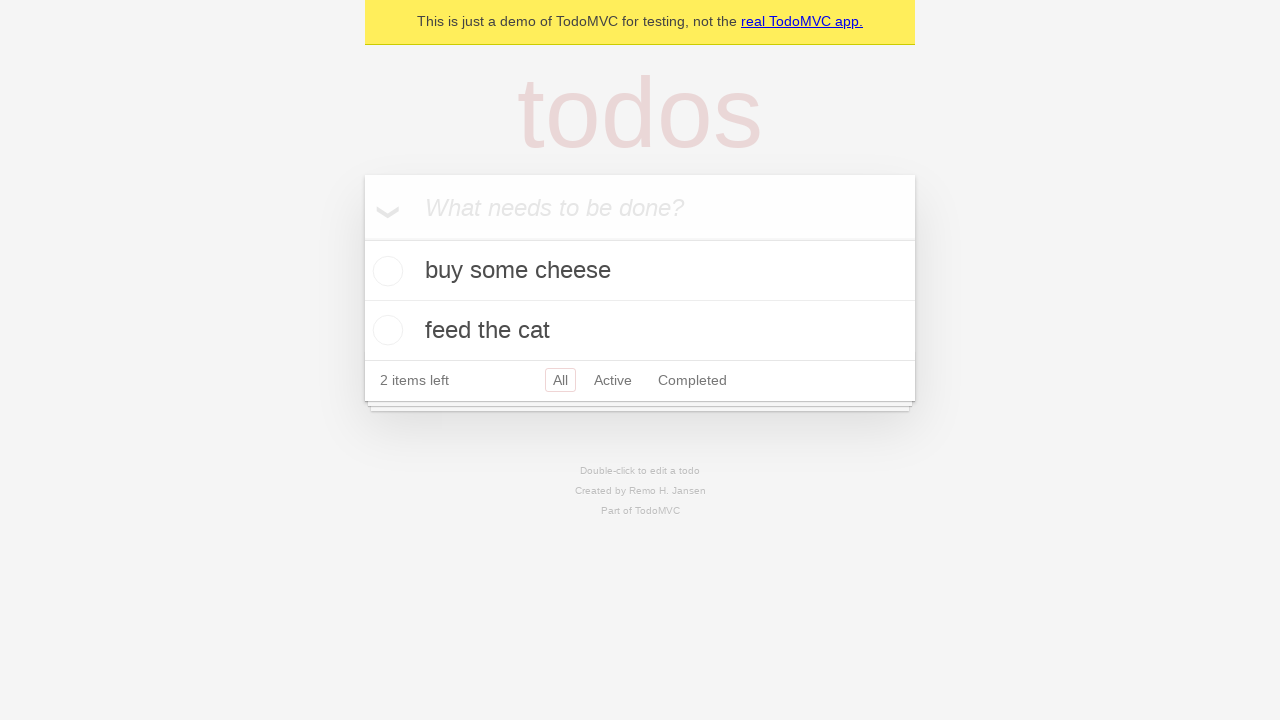